Navigates to the Test Cases page and verifies successful navigation

Starting URL: http://automationexercise.com

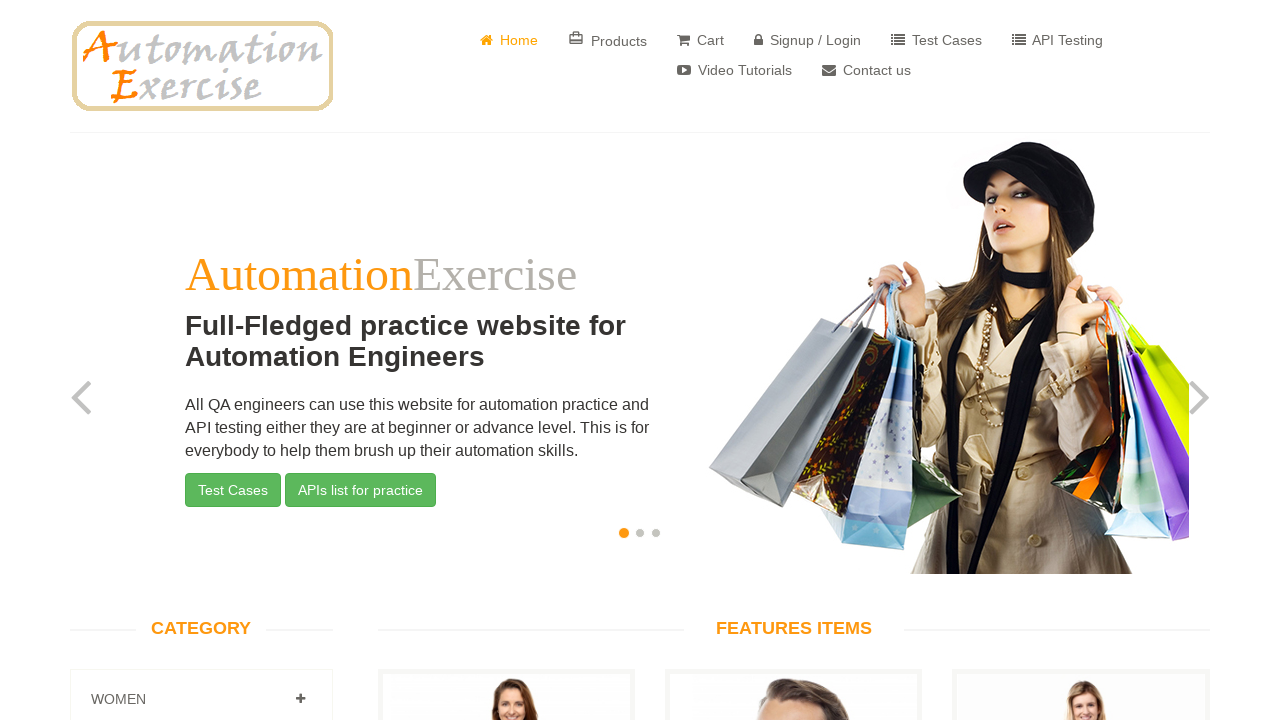

Home page loaded and body element is visible
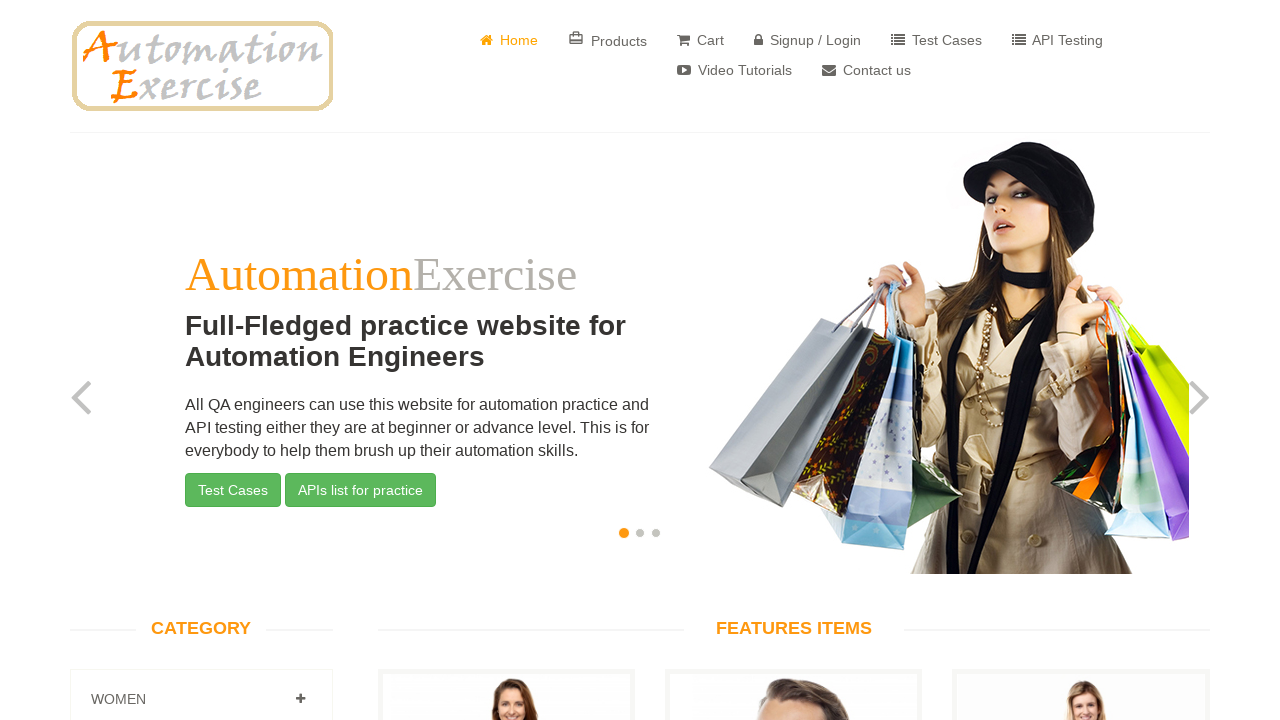

Clicked on Test Cases button at (936, 40) on a[href='/test_cases']
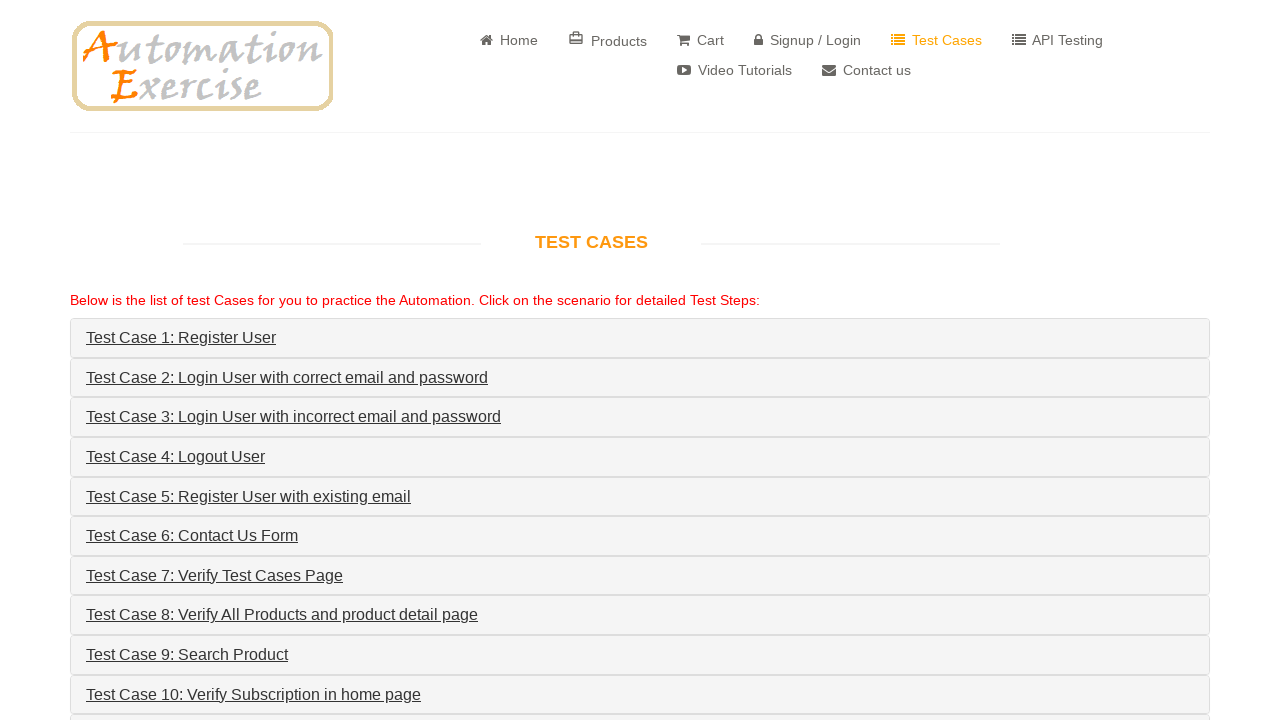

Successfully navigated to Test Cases page (URL verified)
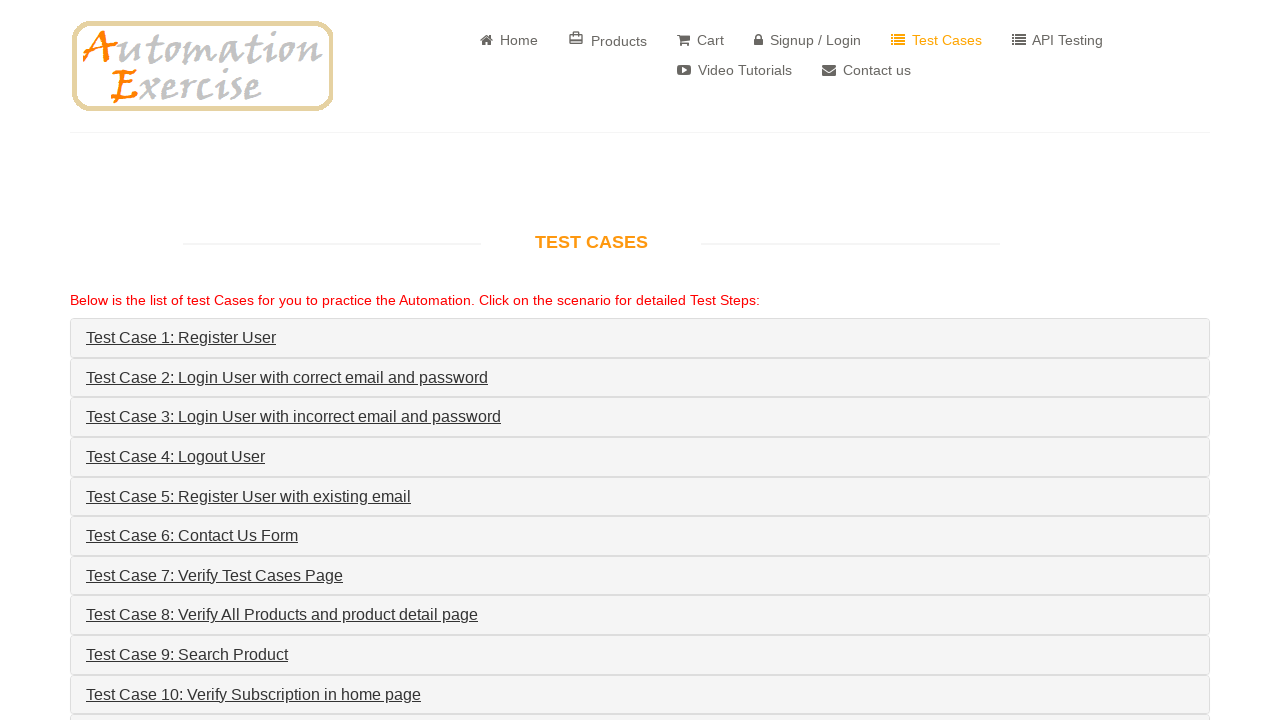

Test Cases page header is visible and loaded
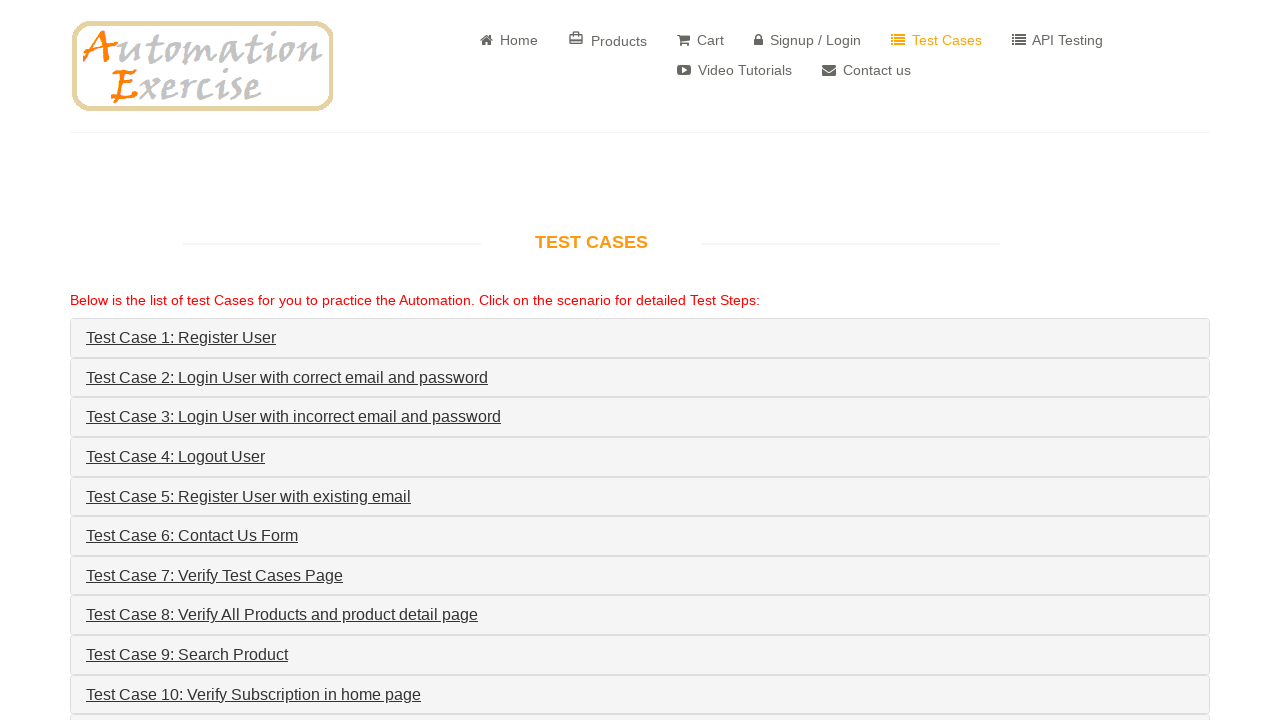

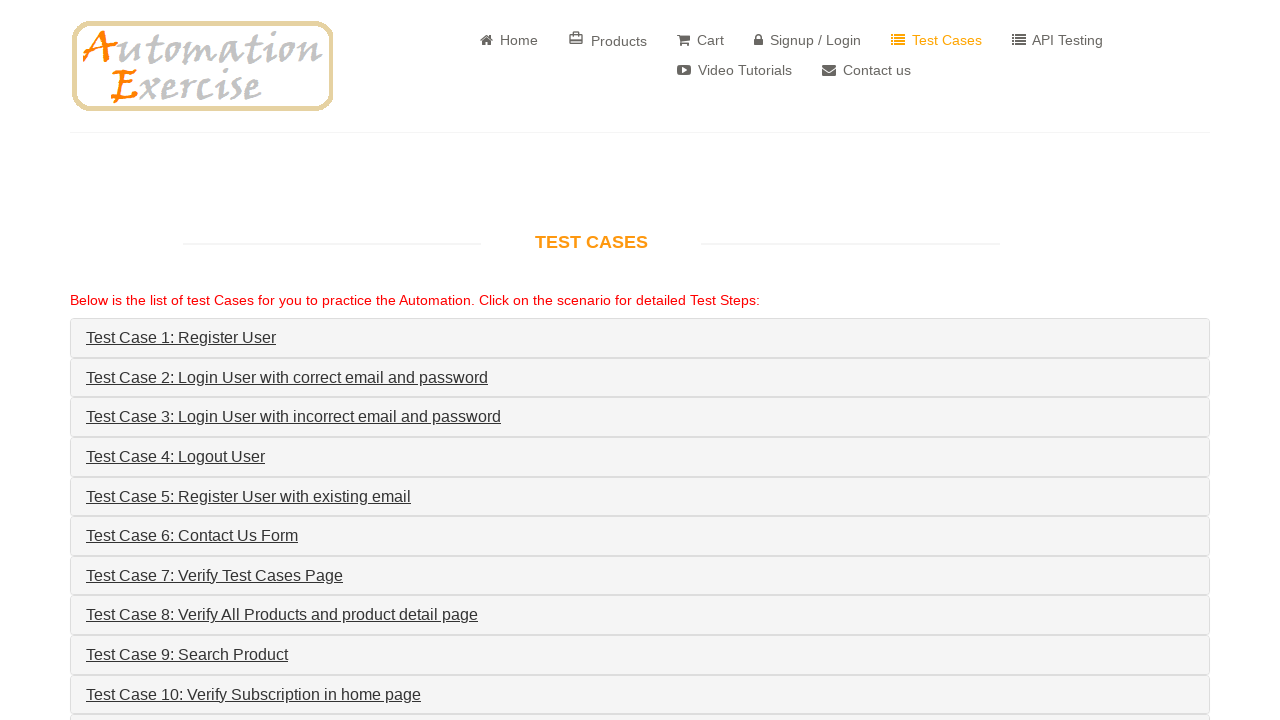